Navigates to GeeksforGeeks website and clicks on the header logo

Starting URL: https://www.geeksforgeeks.org/

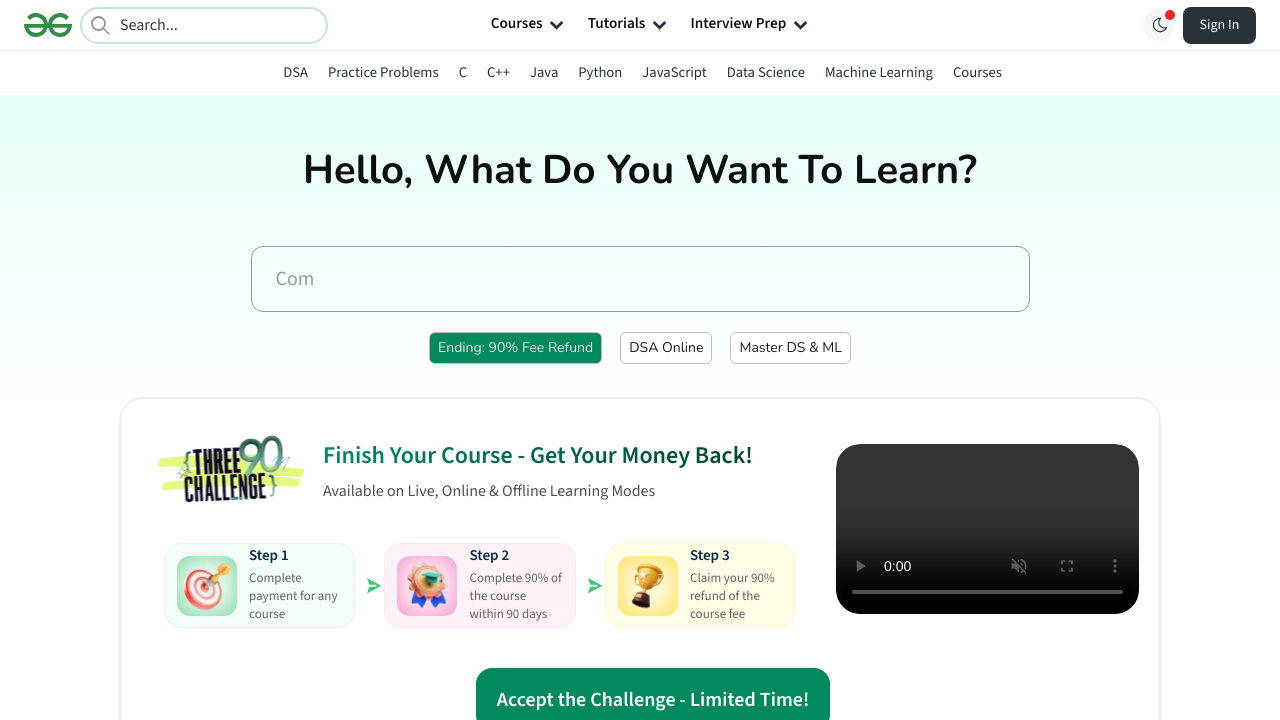

Clicked on the GeeksforGeeks header logo at (49, 25) on .headerMainLogo
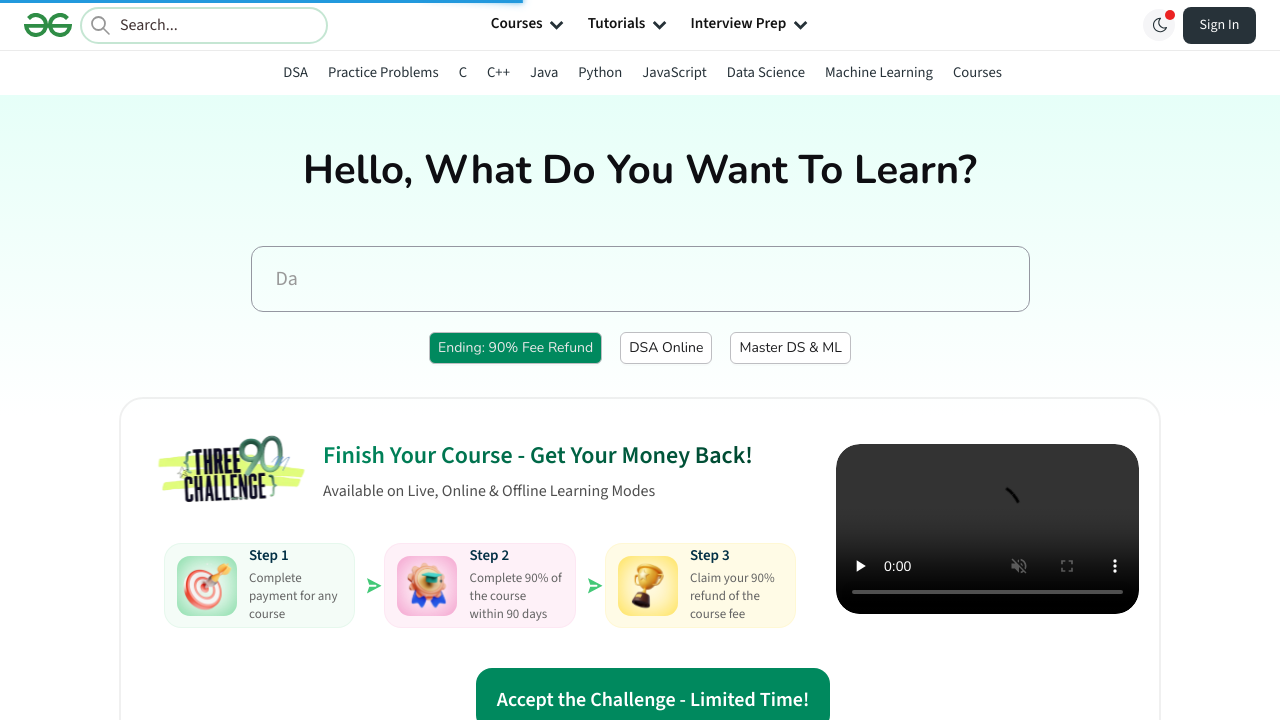

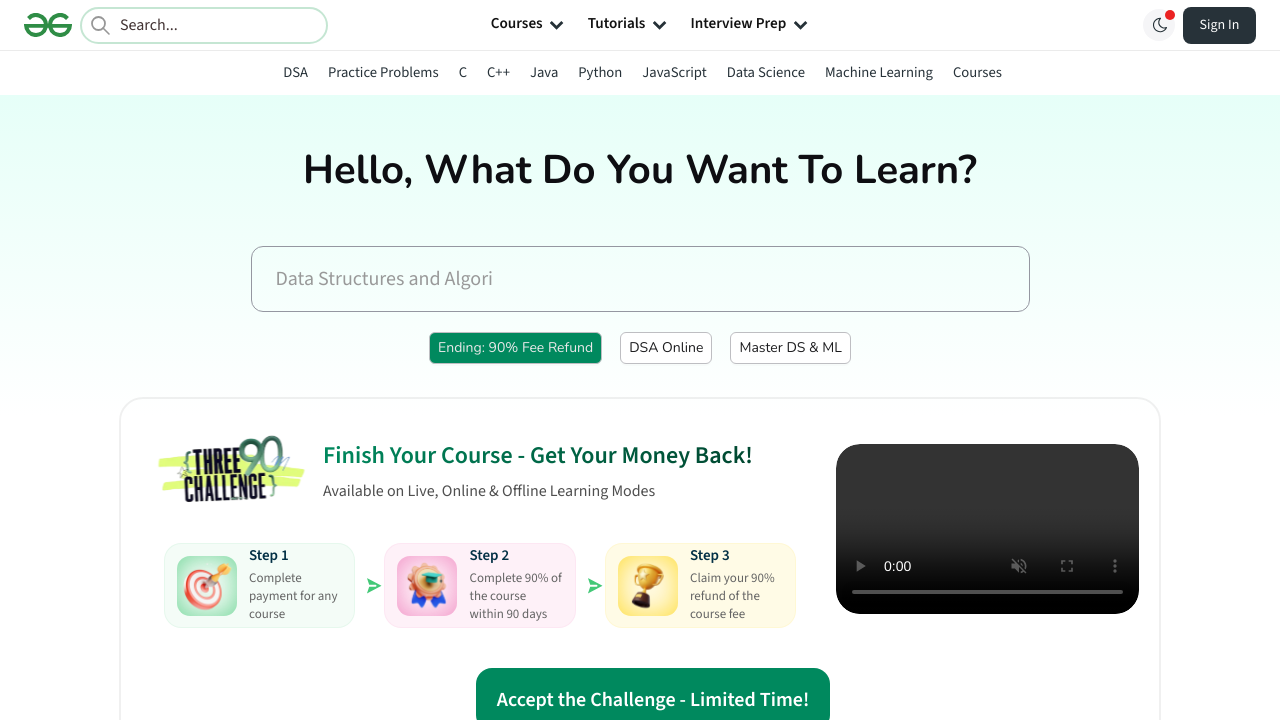